Tests double-click functionality by entering text in one field, double-clicking a copy button, and verifying the text is copied to a second field

Starting URL: https://www.w3schools.com/tags/tryit.asp?filename=tryhtml5_ev_ondblclick3

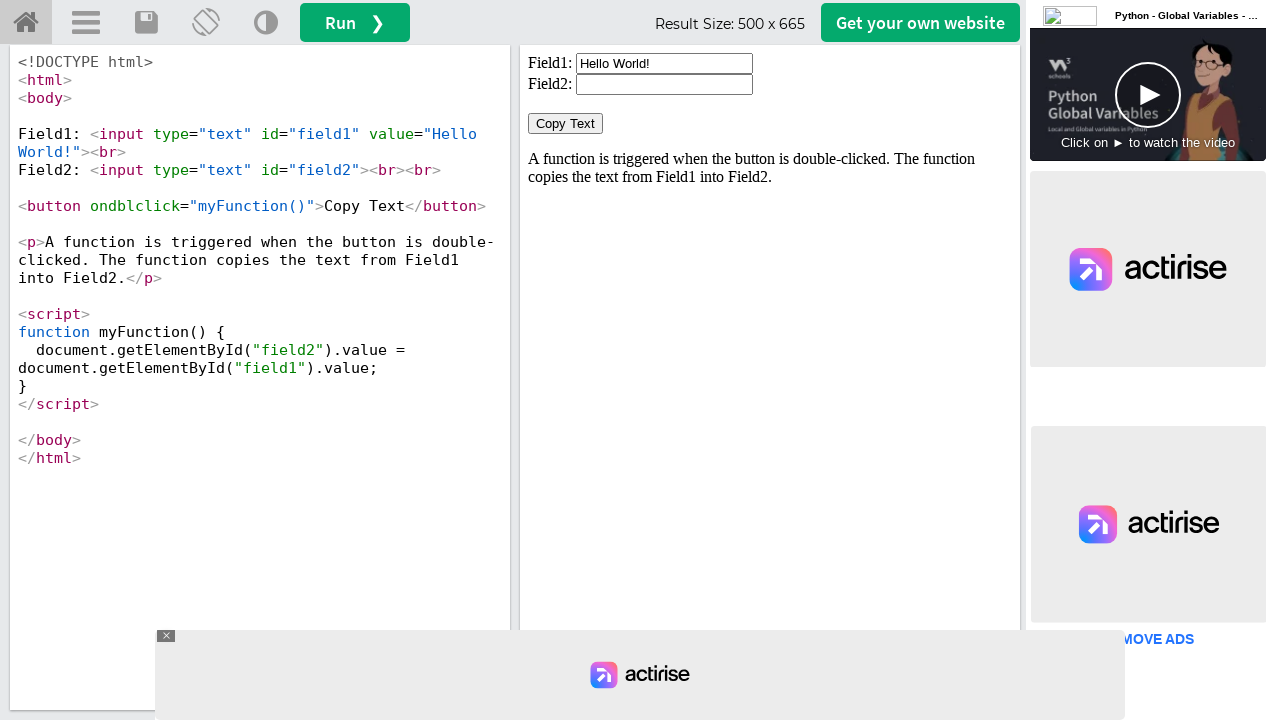

Located iframe with ID 'iframeResult' containing the double-click demo
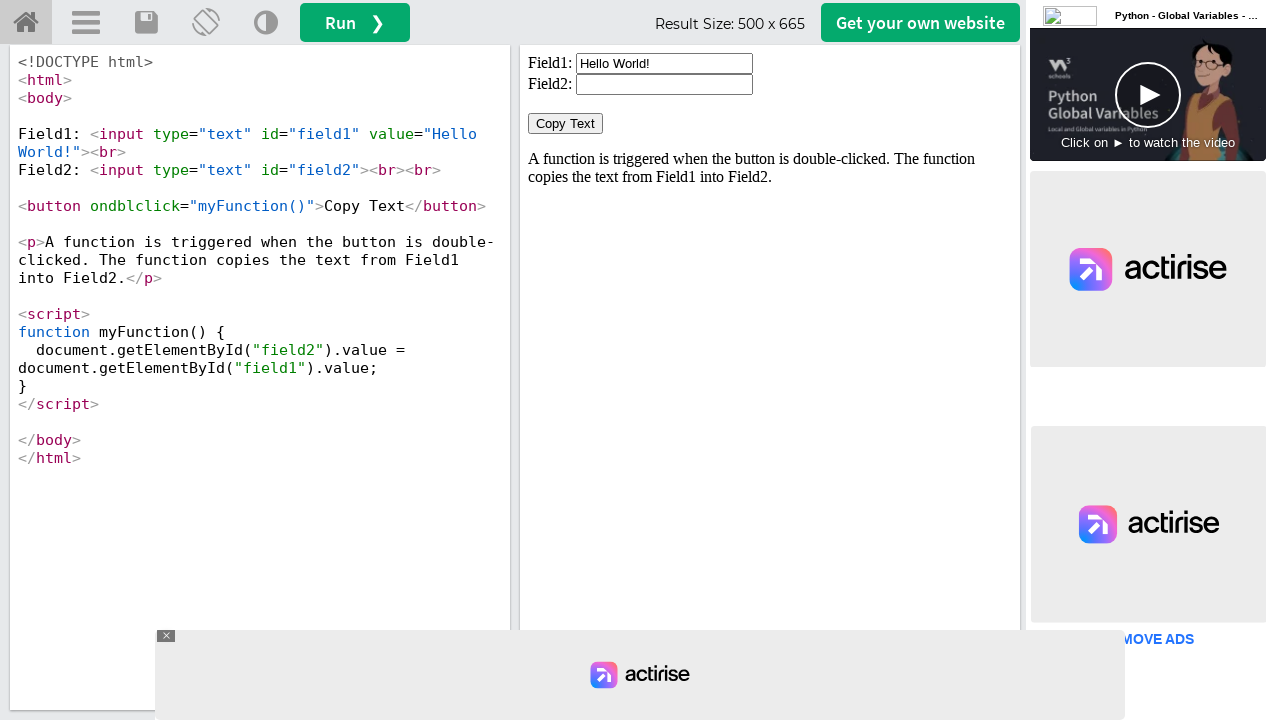

Cleared the first input field on #iframeResult >> internal:control=enter-frame >> xpath=//input[@id='field1']
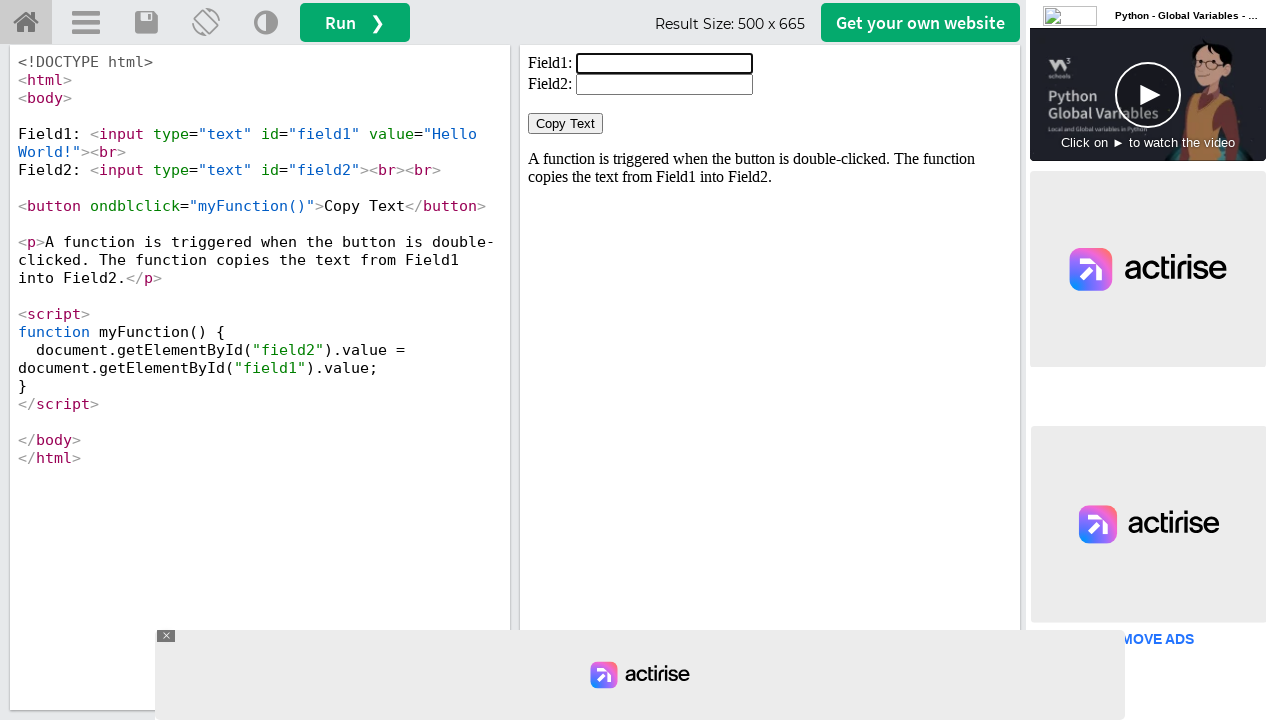

Entered 'Welcome' text in the first input field on #iframeResult >> internal:control=enter-frame >> xpath=//input[@id='field1']
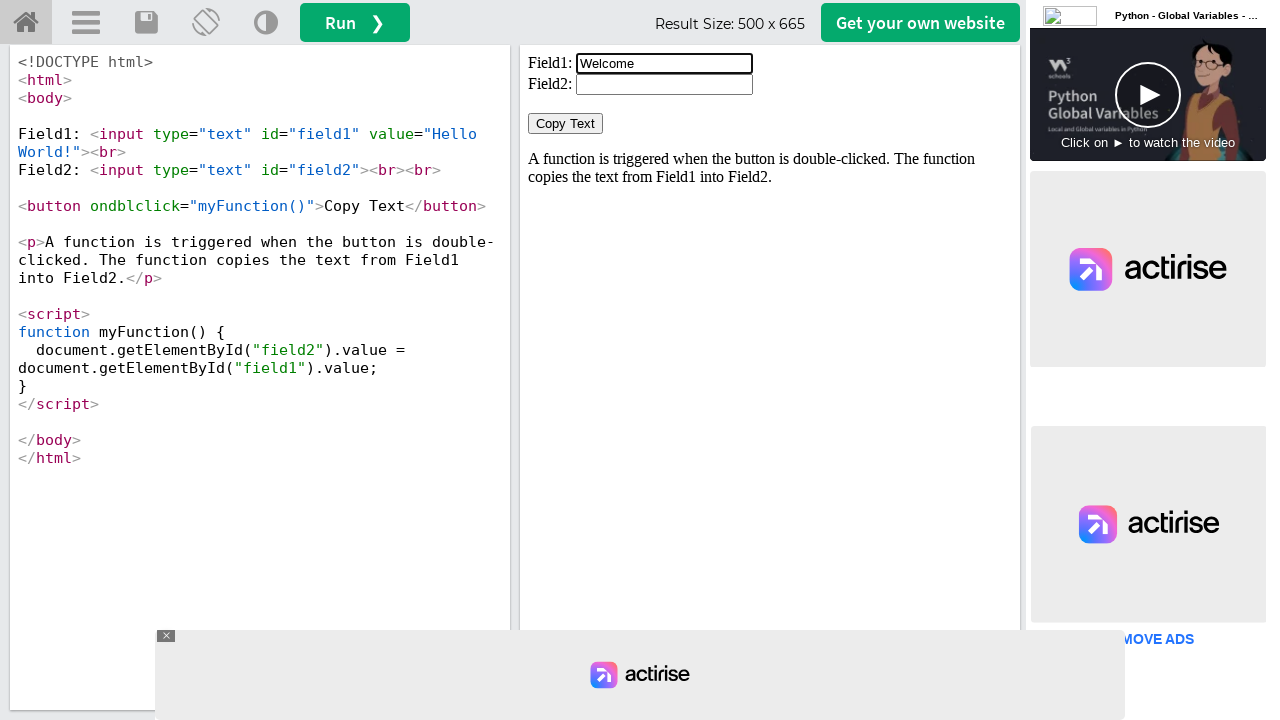

Double-clicked the 'Copy Text' button at (566, 124) on #iframeResult >> internal:control=enter-frame >> xpath=//button[normalize-space(
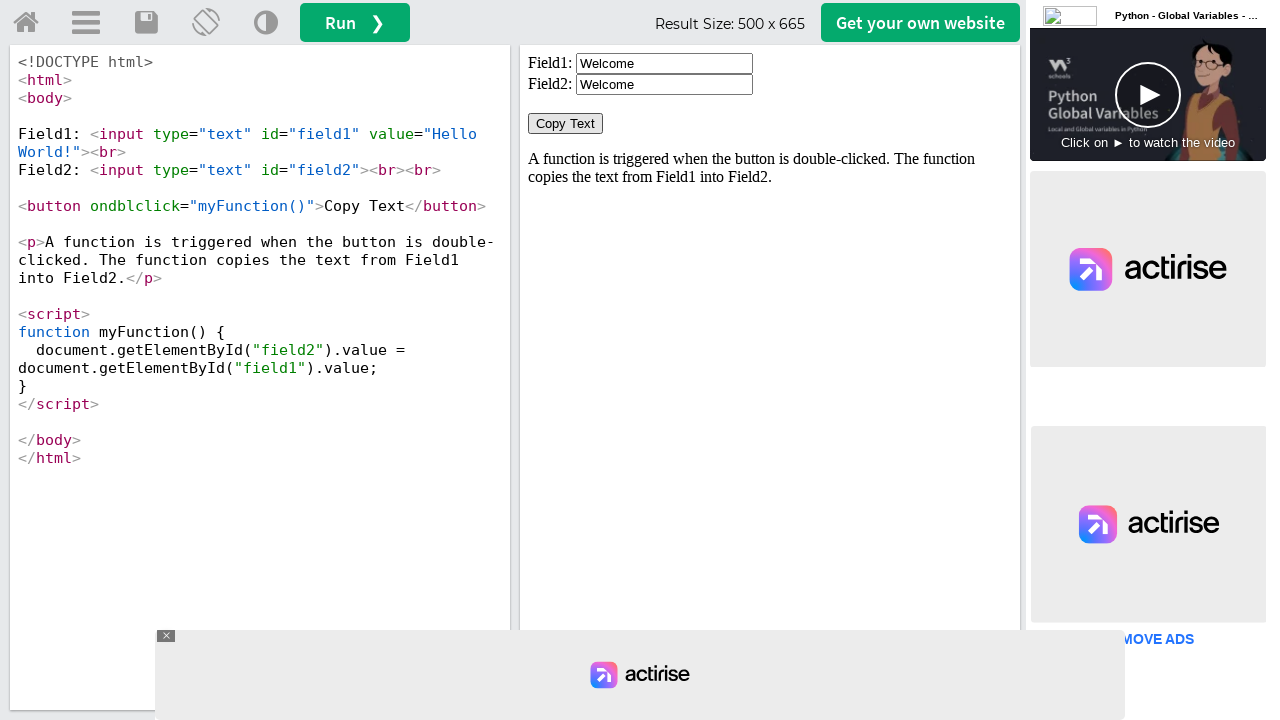

Retrieved the value from the second input field
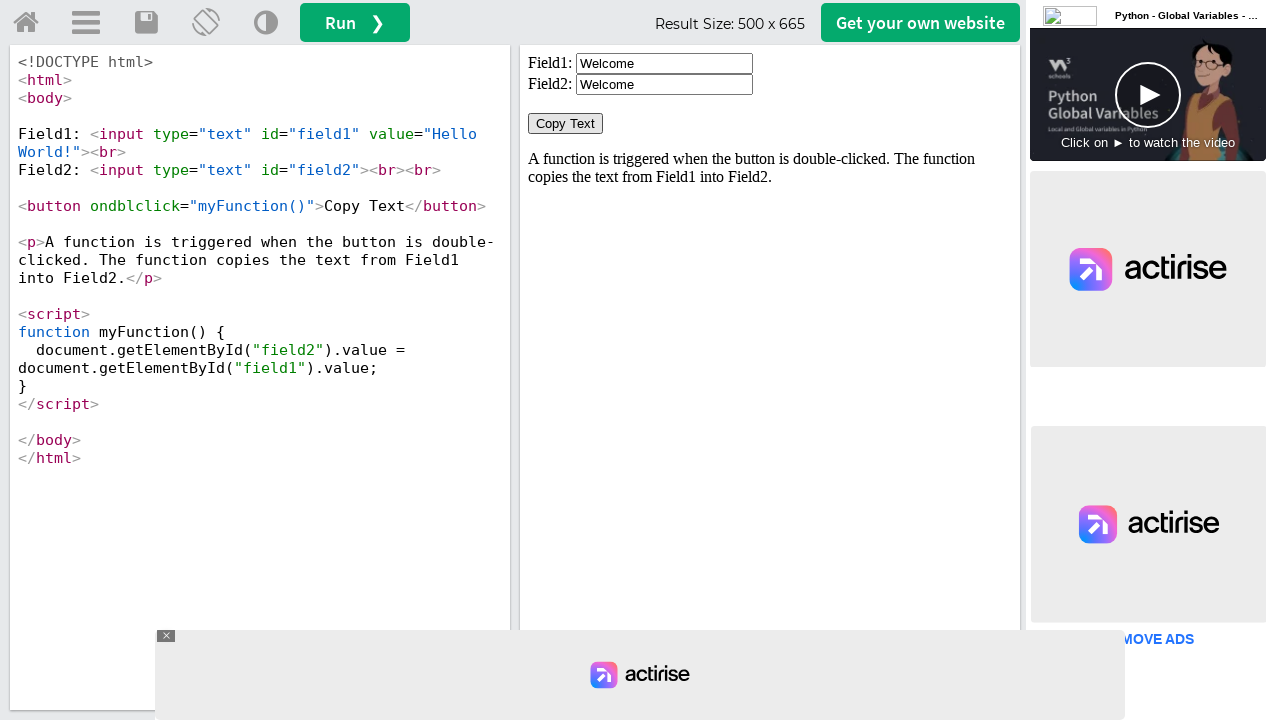

Verified that the text 'Welcome' was successfully copied to the second field
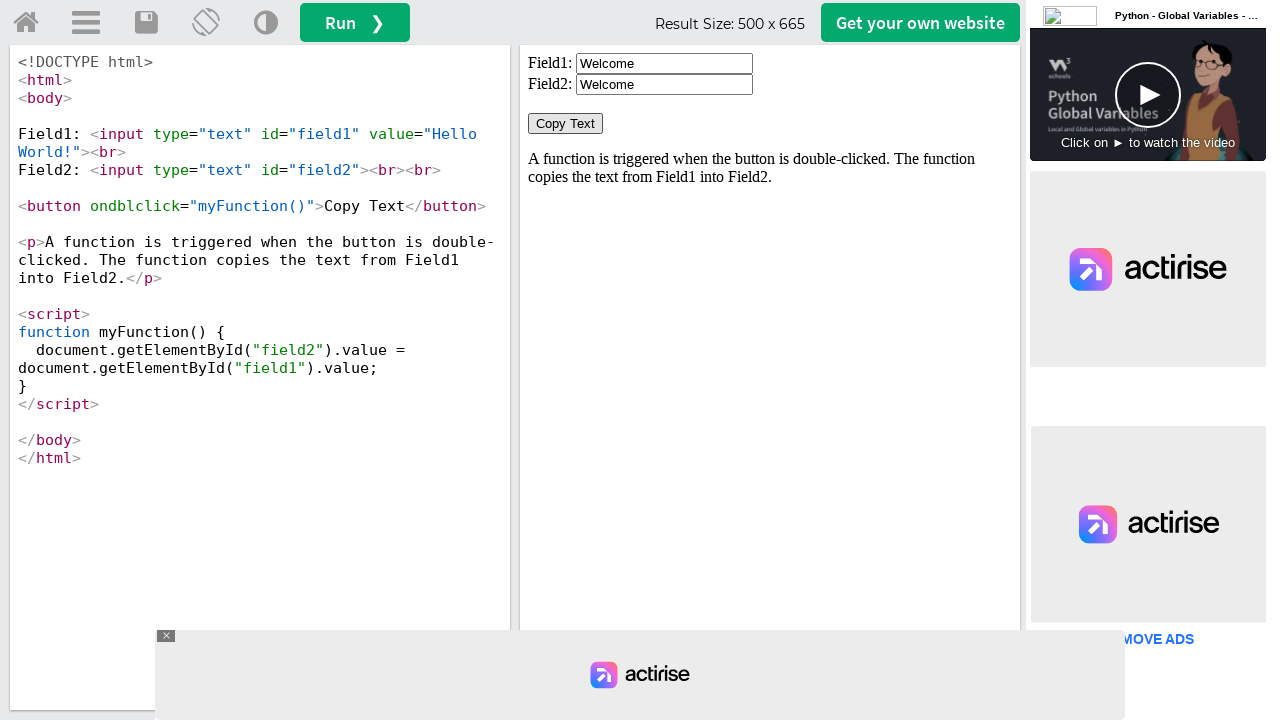

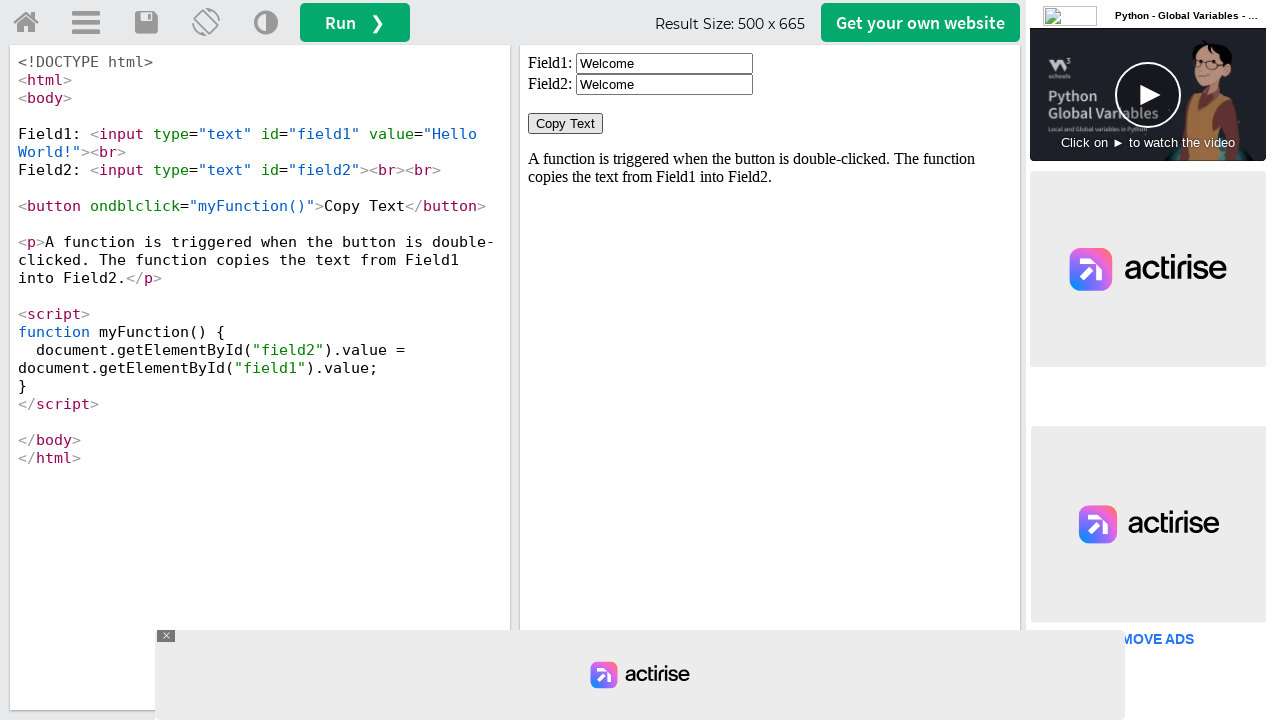